Tests clicking on the "Legal" link on Mozilla's homepage after verifying the page title contains expected text

Starting URL: https://www.mozilla.org

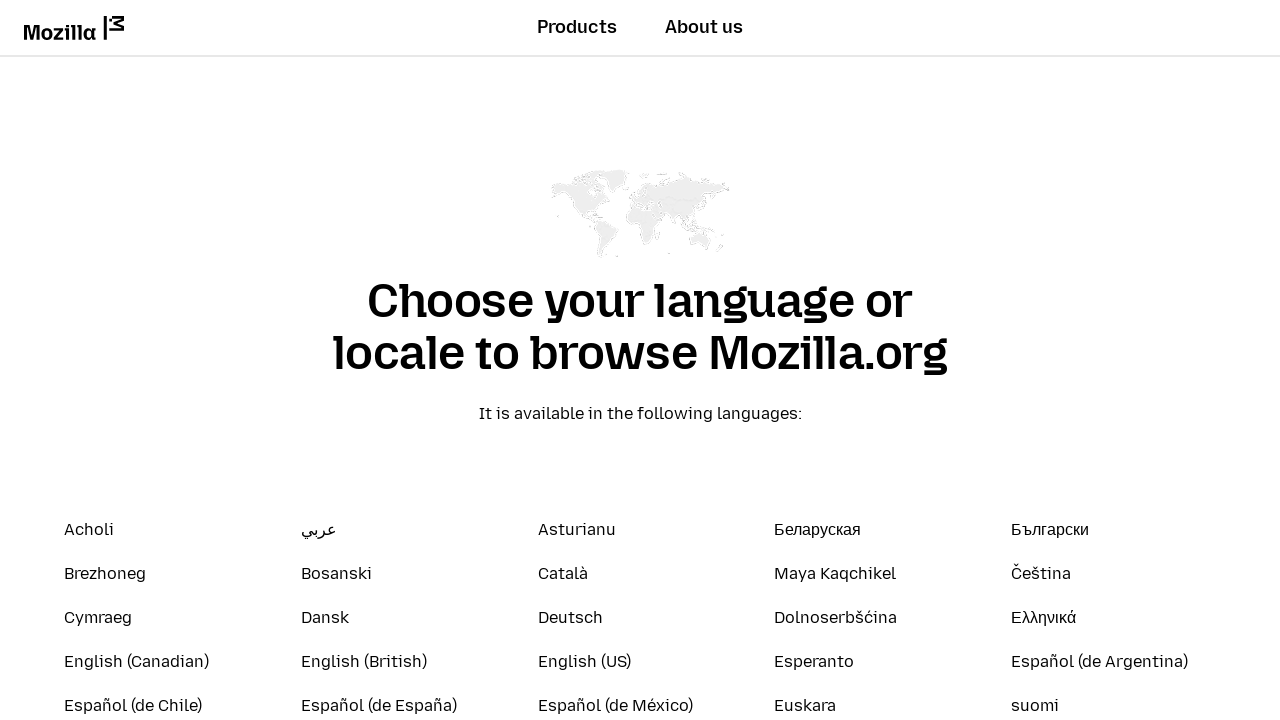

Waited for page to load (domcontentloaded state)
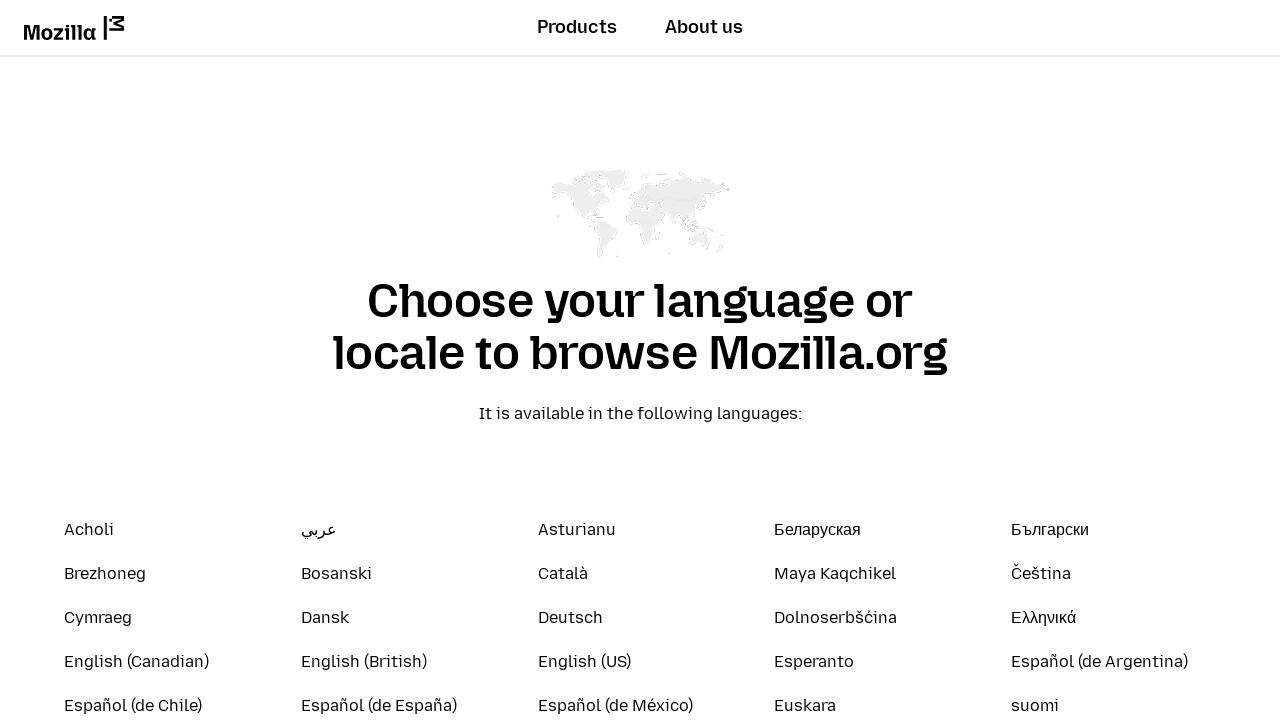

Clicked on the Legal link at (1050, 360) on a:text('Legal')
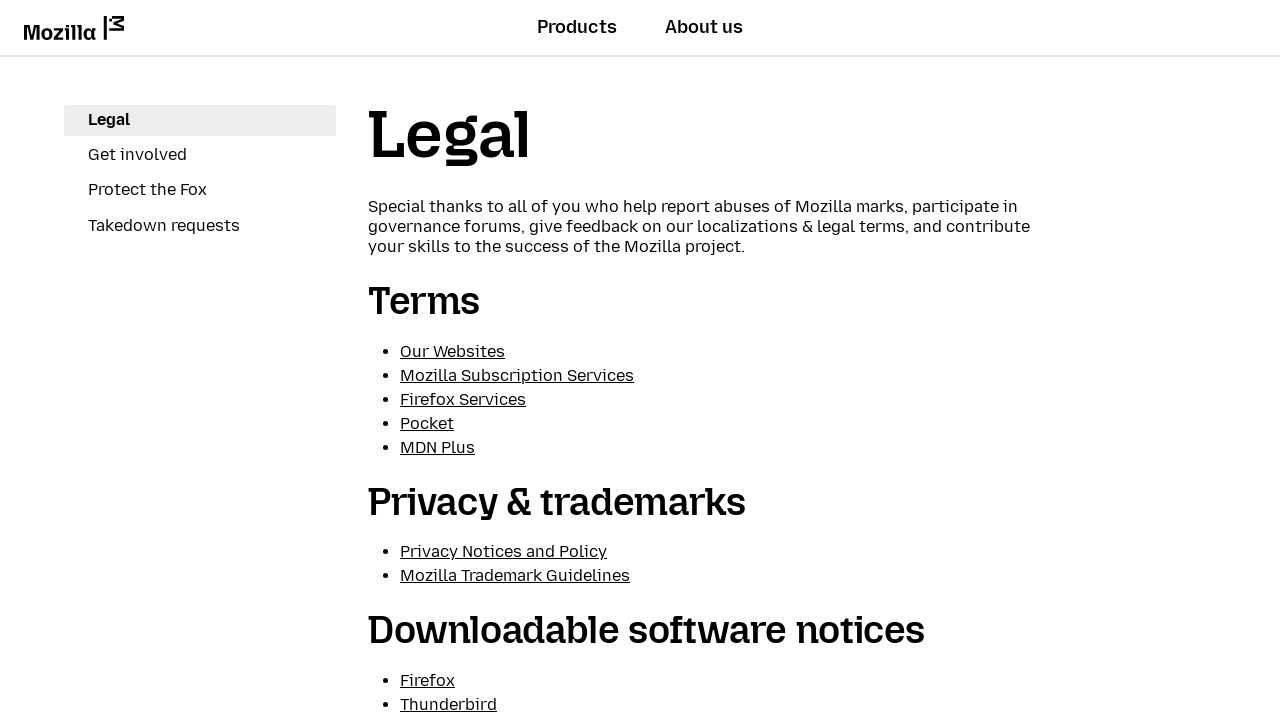

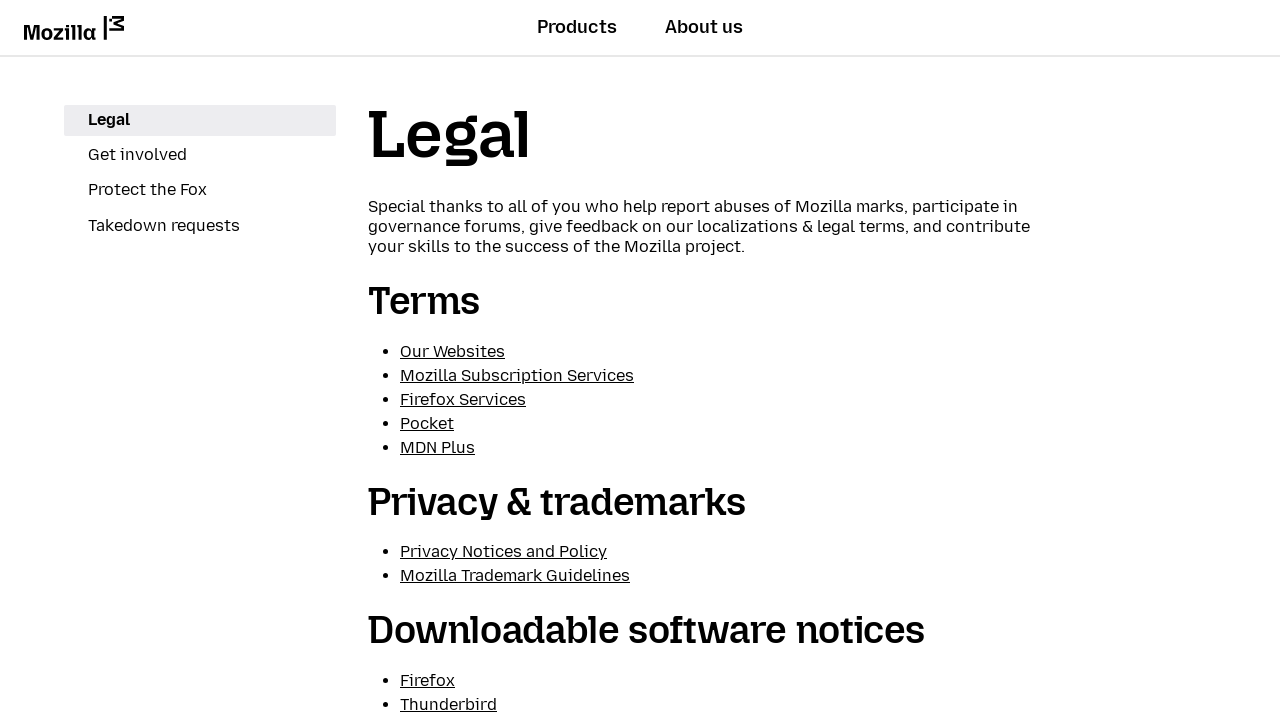